Tests tooltip functionality on DEMOQA website by hovering over a button, text field, and two text links to verify that tooltips appear correctly.

Starting URL: https://demoqa.com

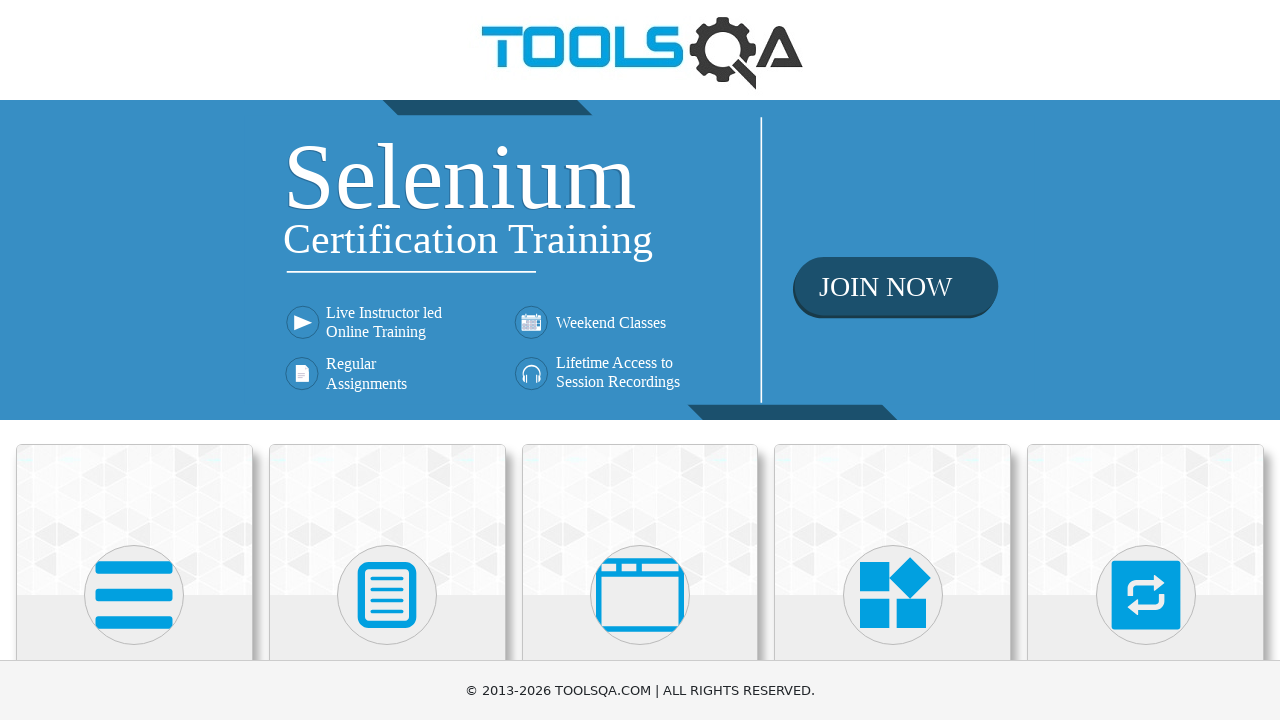

Clicked on Widgets section at (893, 360) on internal:text="Widgets"i
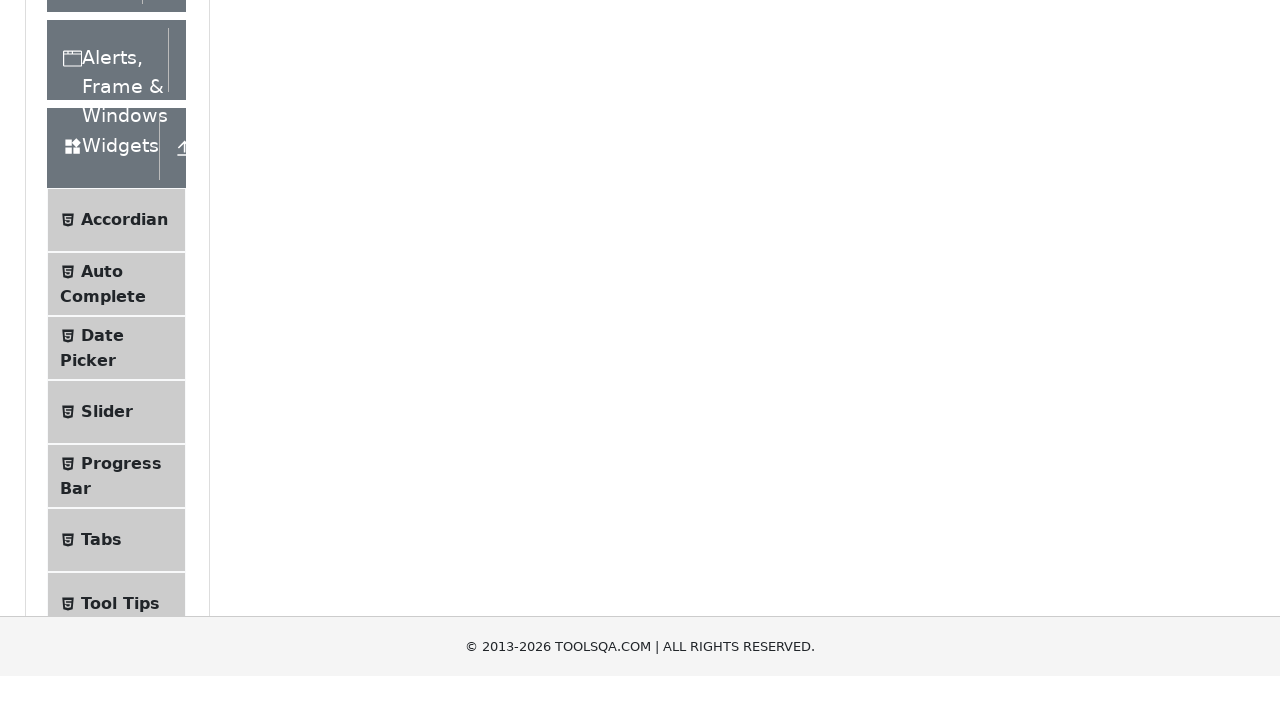

Clicked on Tool Tips option at (120, 259) on internal:text="Tool Tips"i
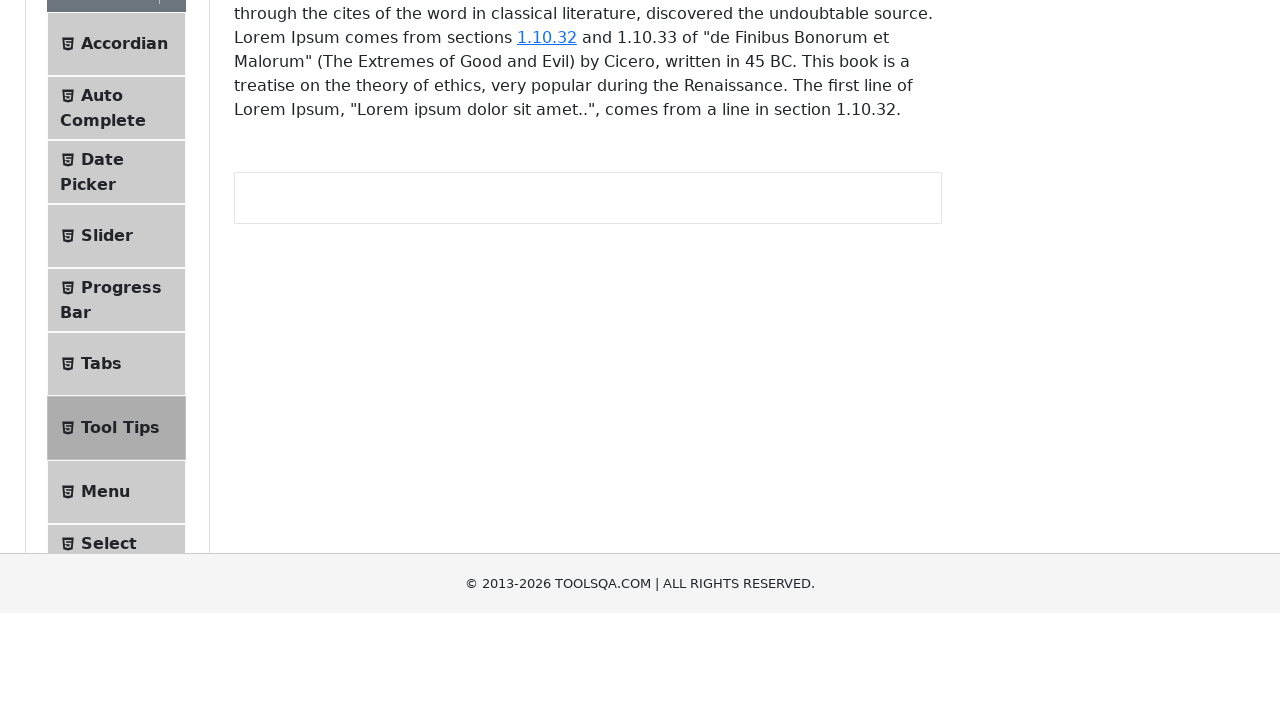

Located the tooltip button element
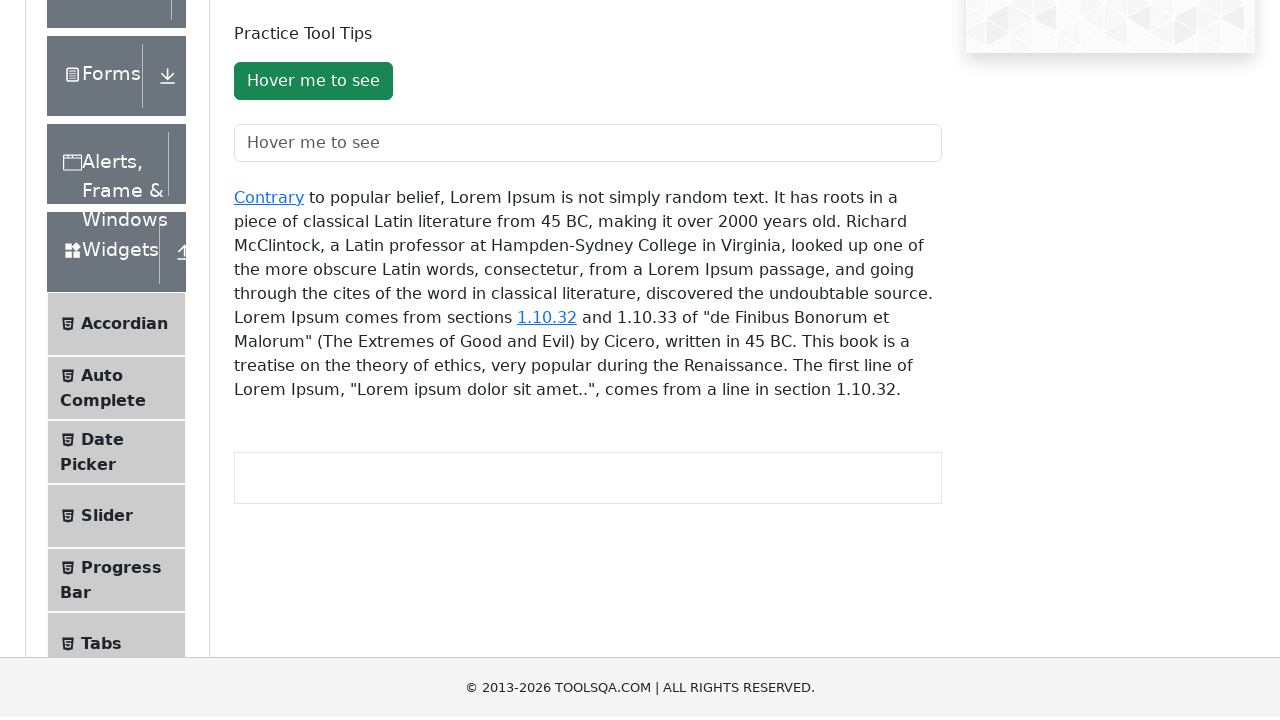

Hovered over the tooltip button
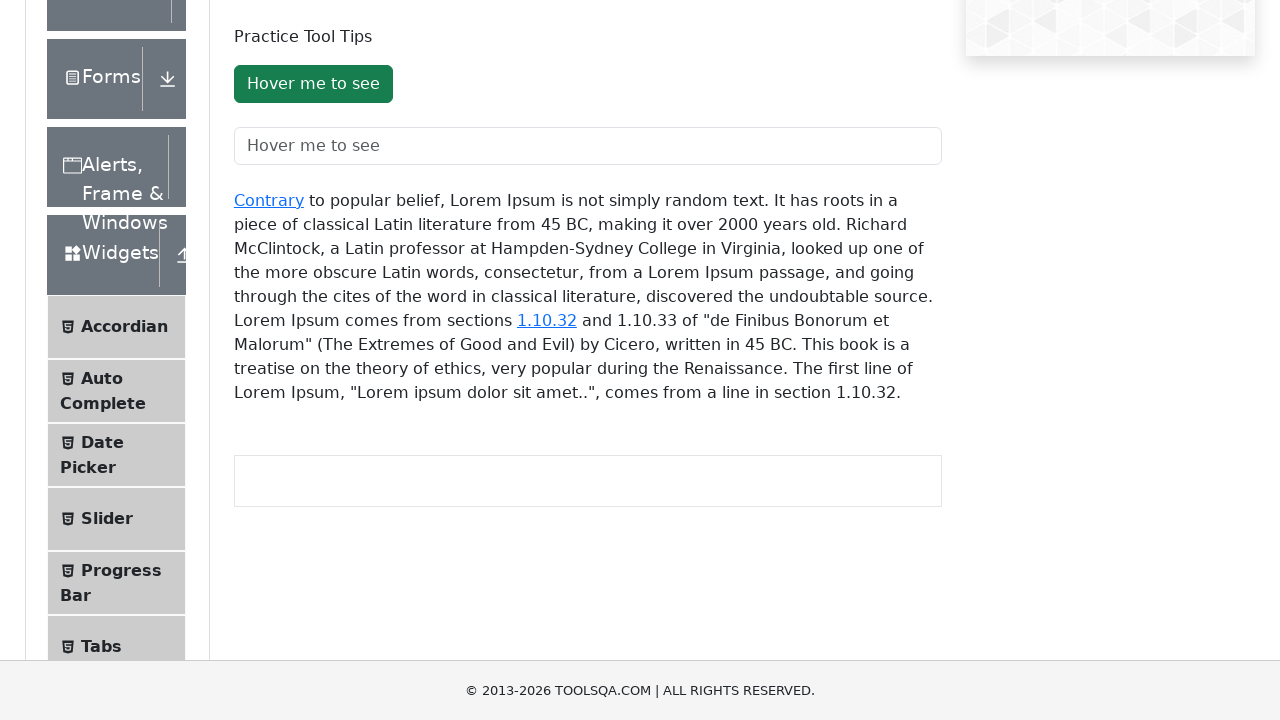

Waited 2 seconds for button tooltip to appear
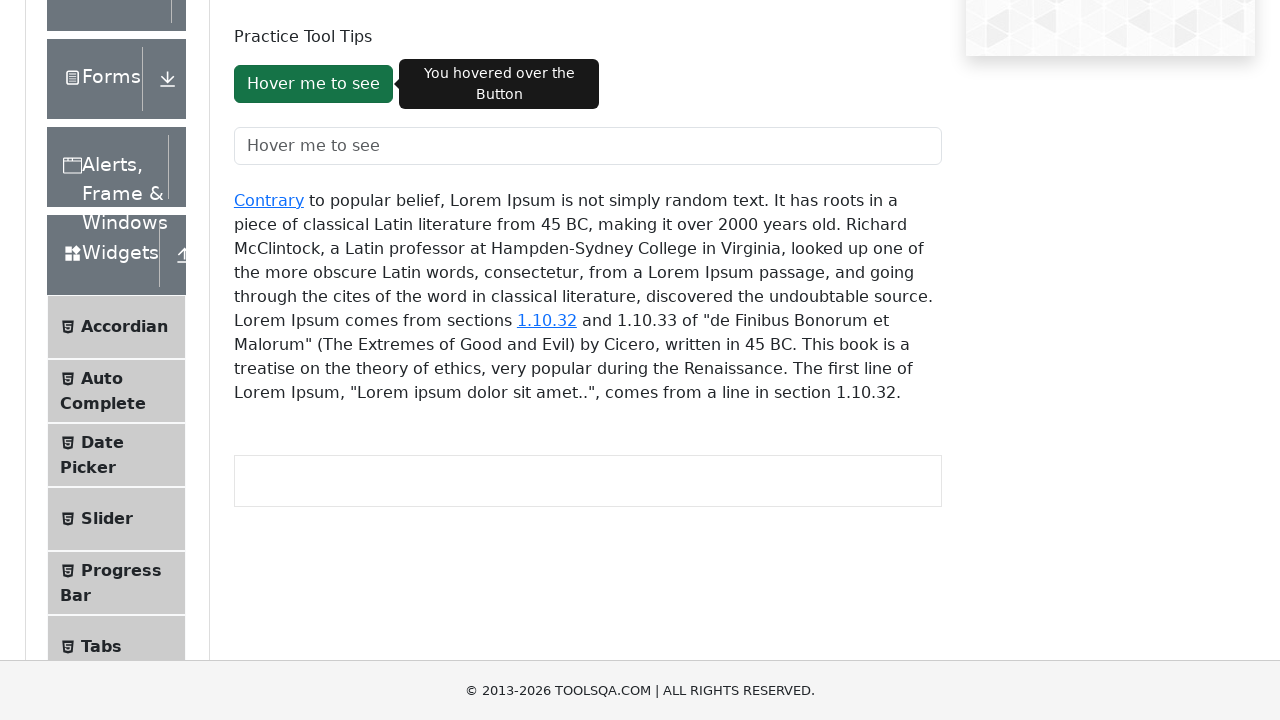

Located the tooltip element for button
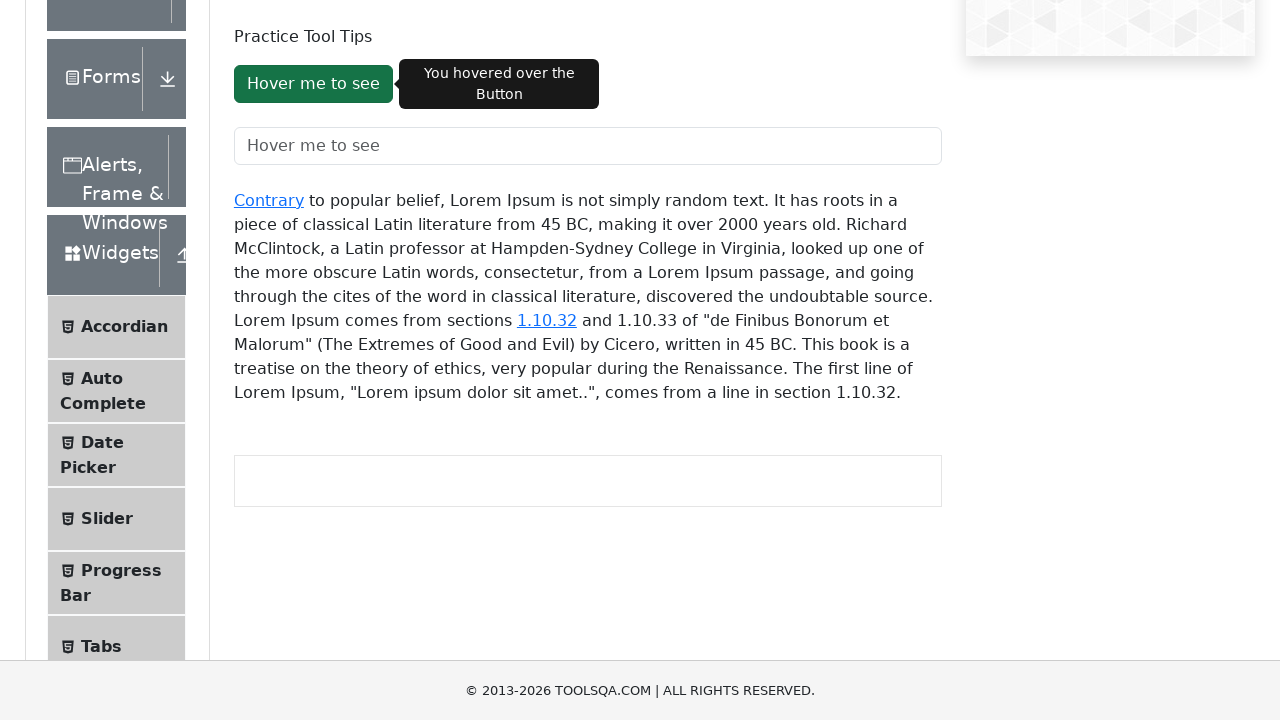

Verified button tooltip is visible
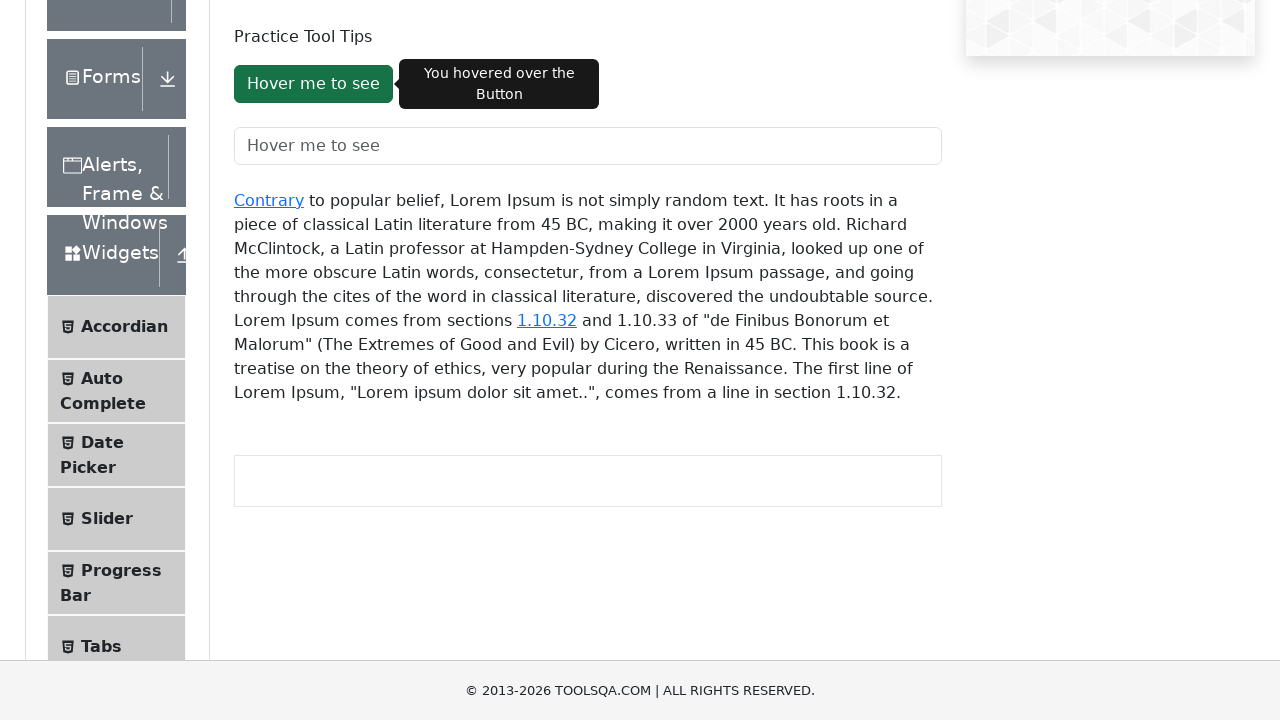

Located the tooltip text field element
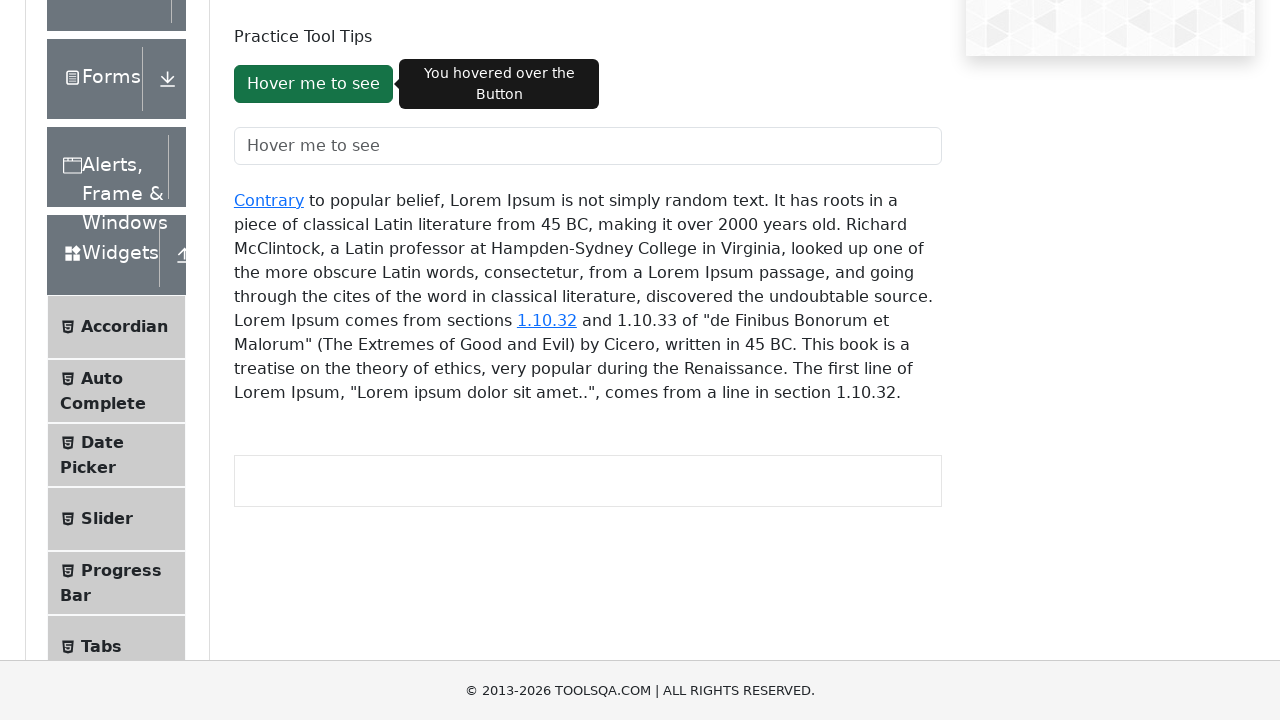

Hovered over the tooltip text field
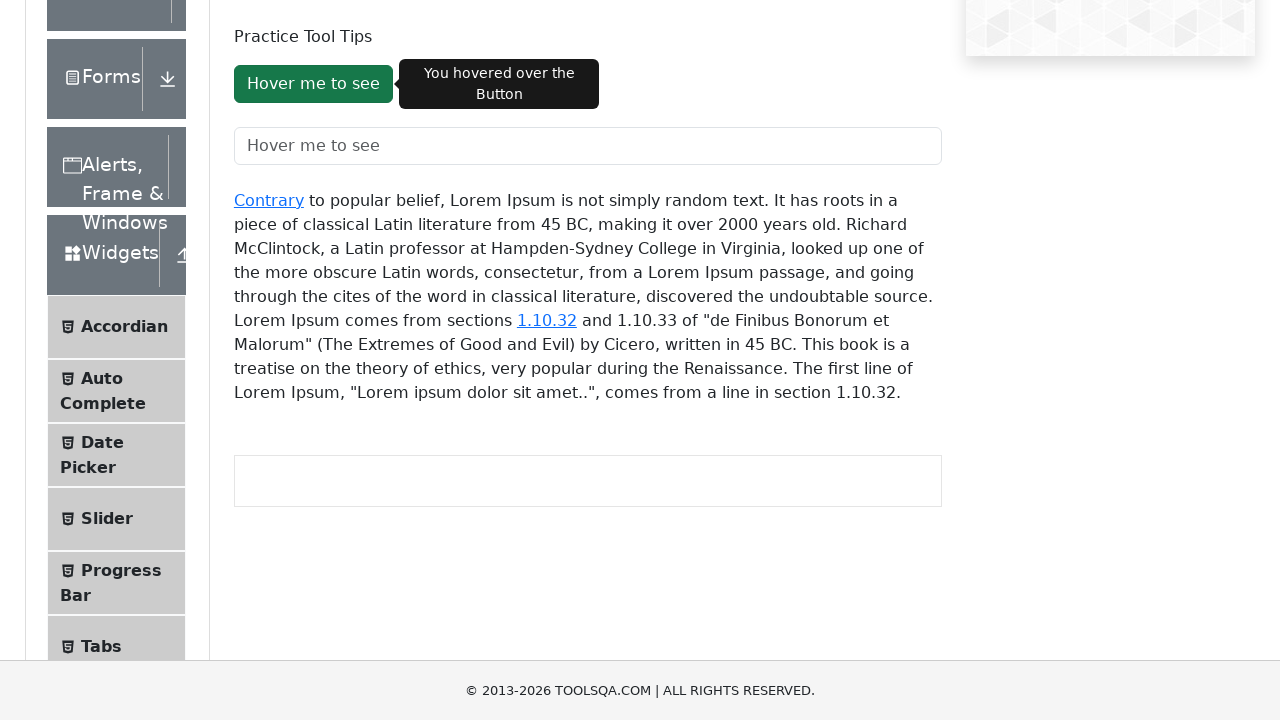

Waited 2 seconds for text field tooltip to appear
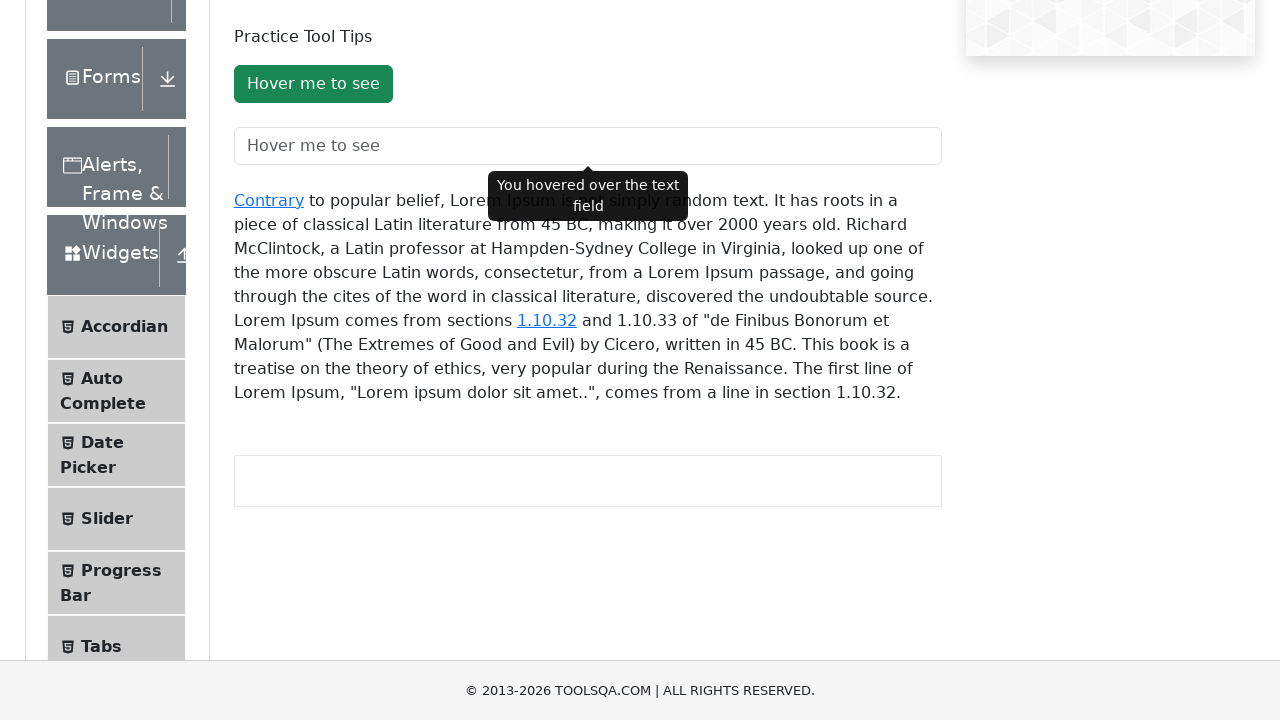

Located the tooltip element for text field
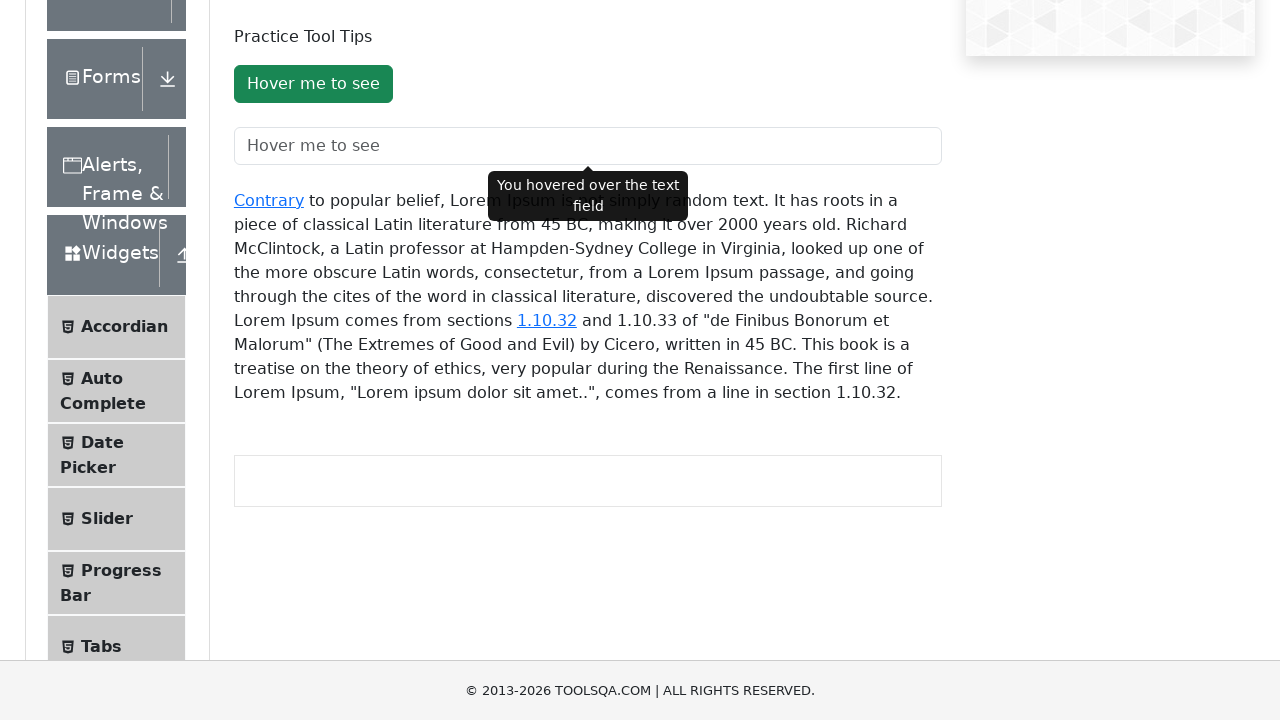

Verified text field tooltip is visible
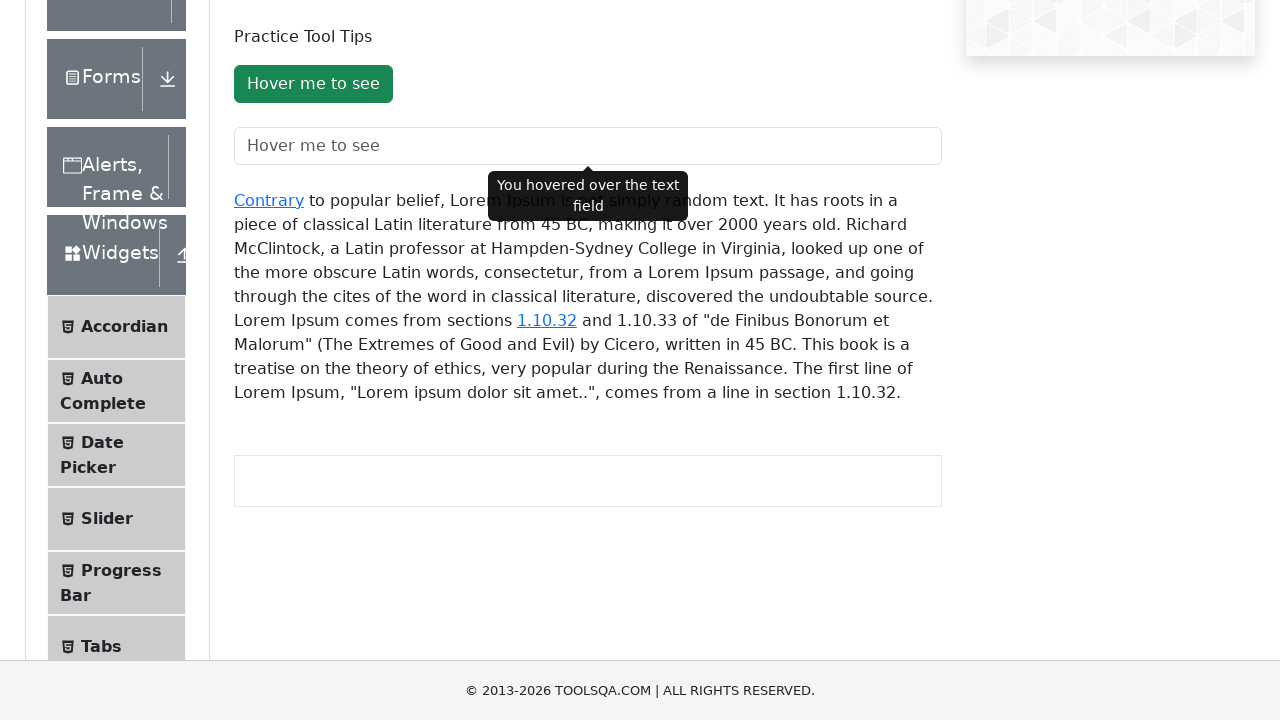

Located the 'Contrary' link element
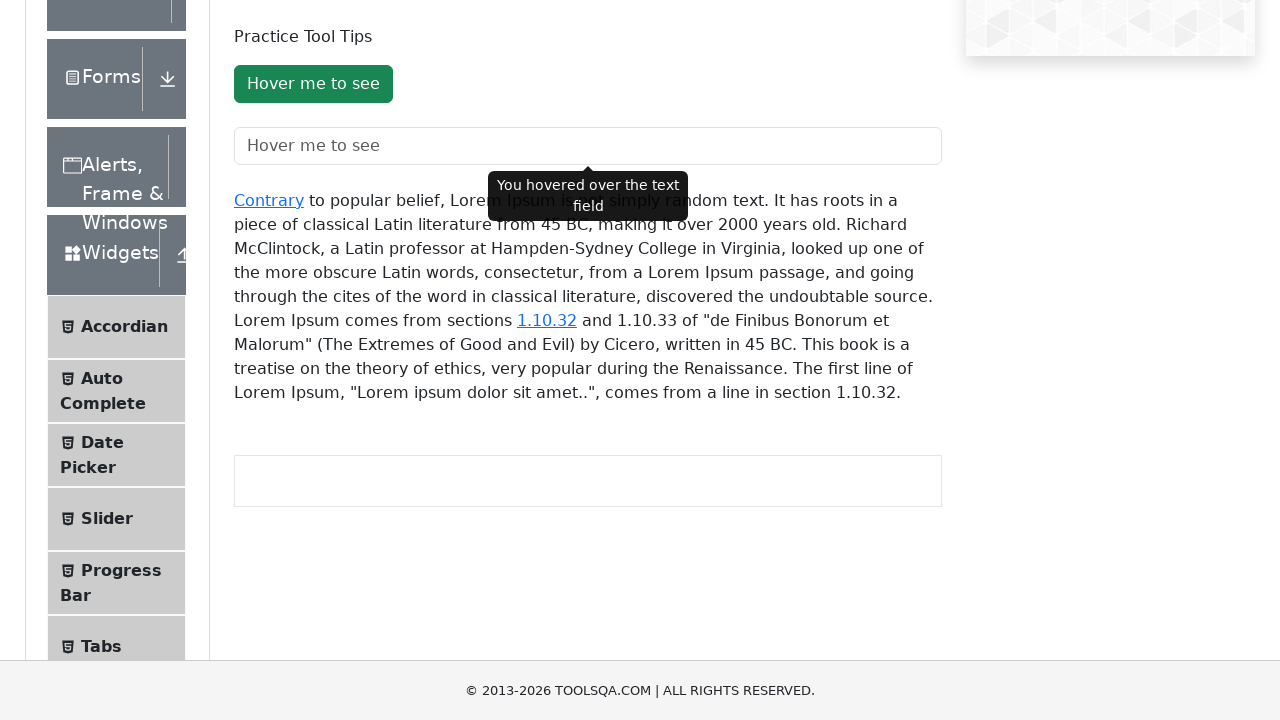

Hovered over the 'Contrary' link
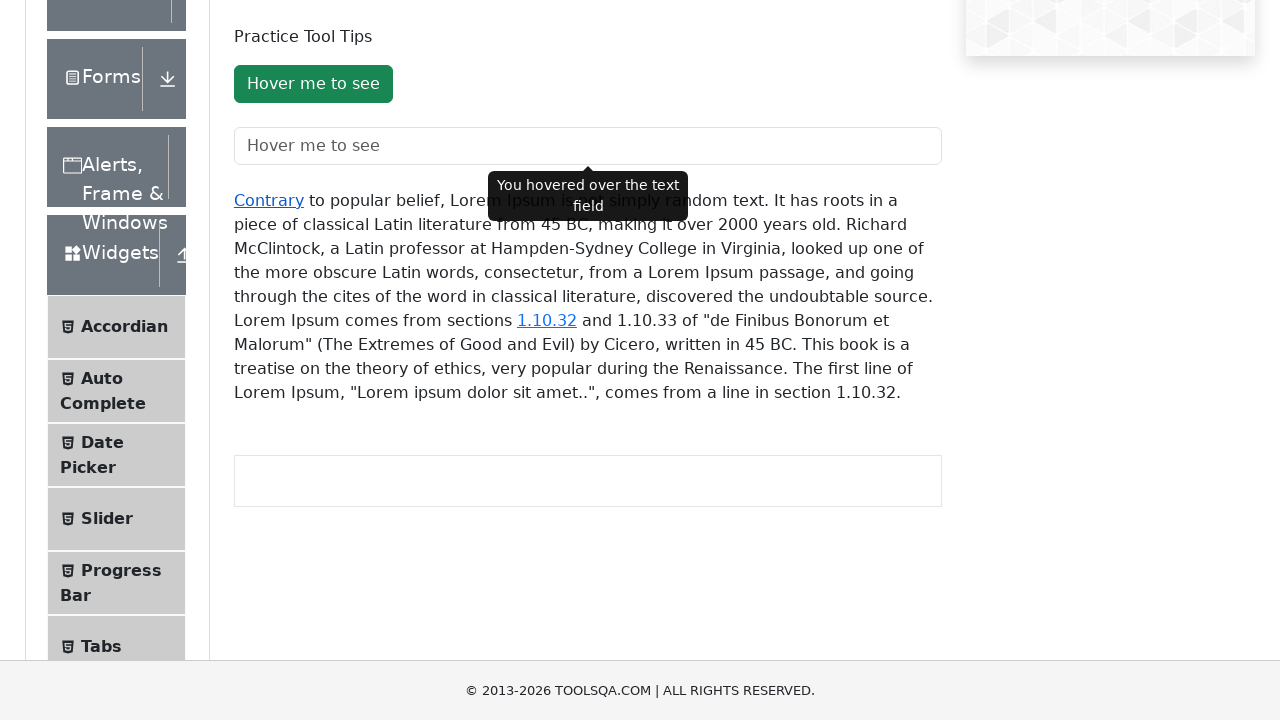

Waited 2 seconds for 'Contrary' link tooltip to appear
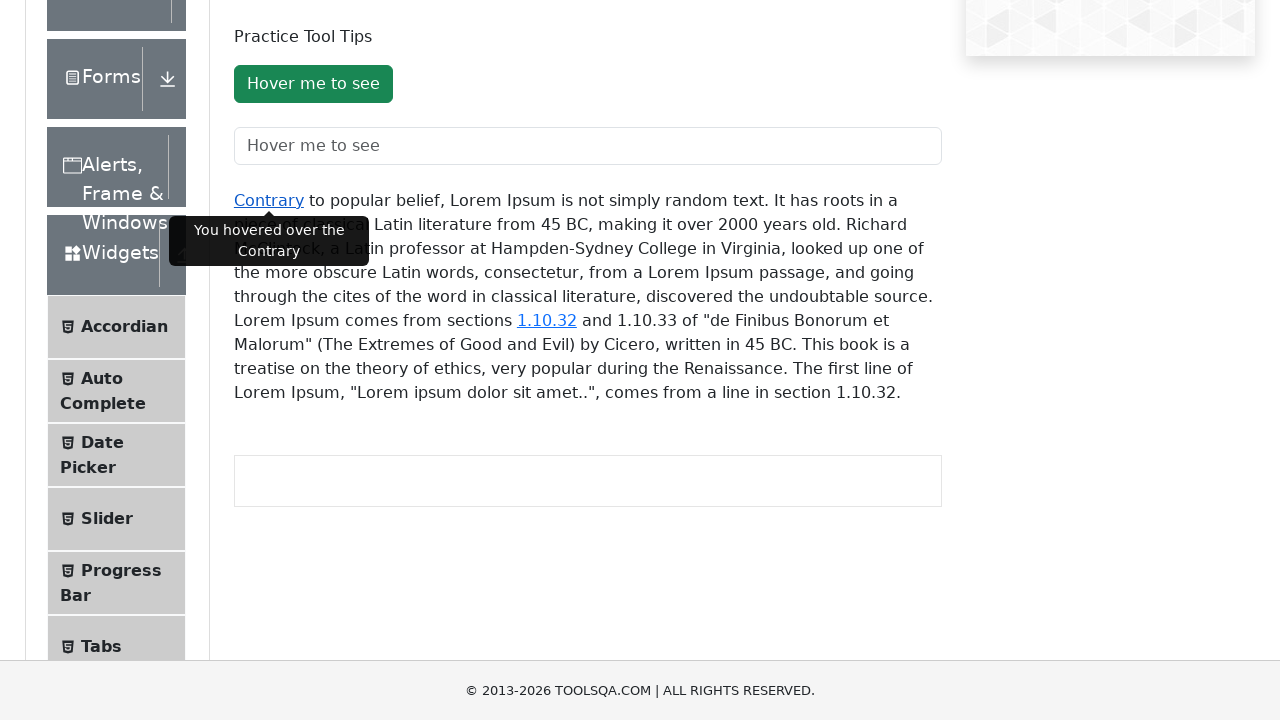

Located the tooltip element for 'Contrary' link
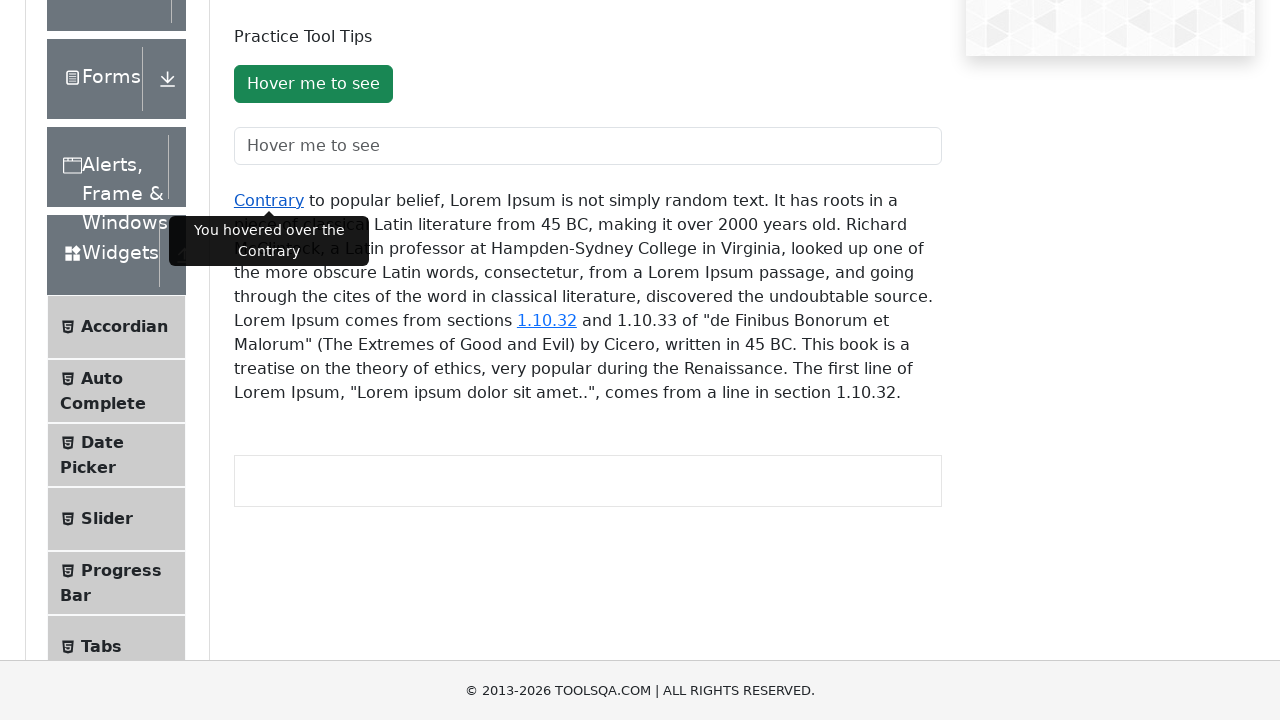

Verified 'Contrary' link tooltip is visible
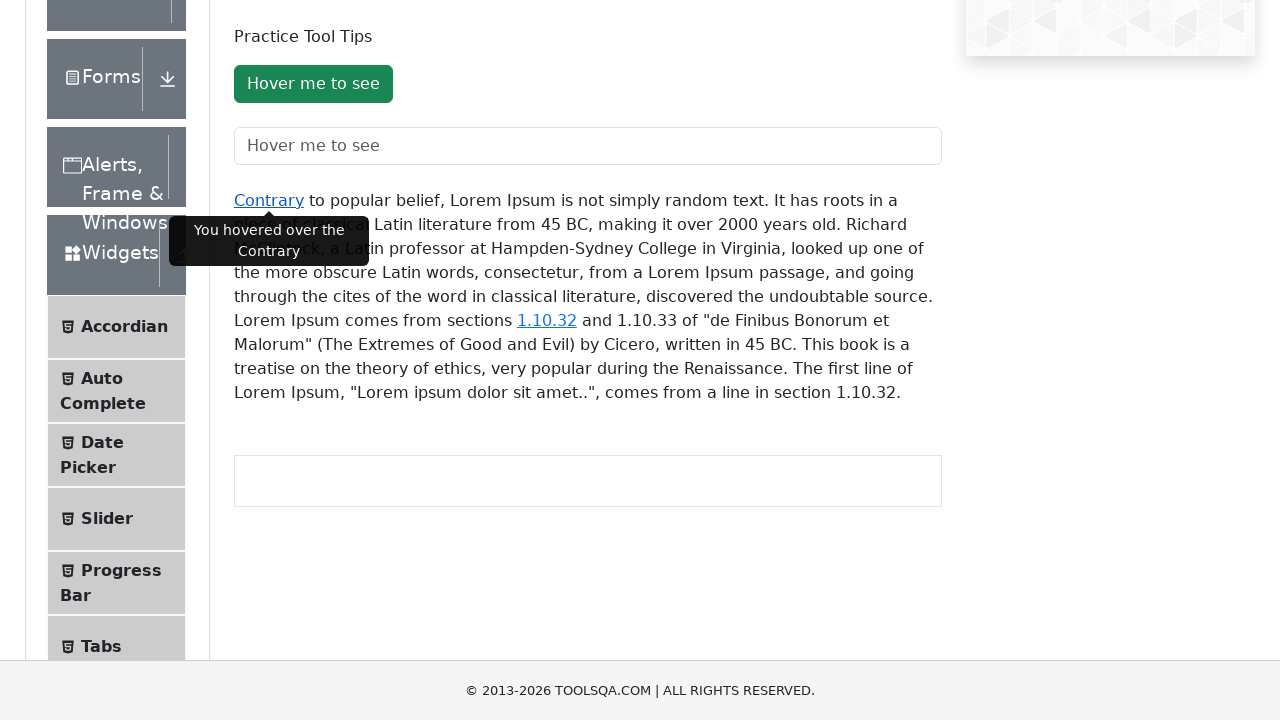

Located the '1.10.32' version link element
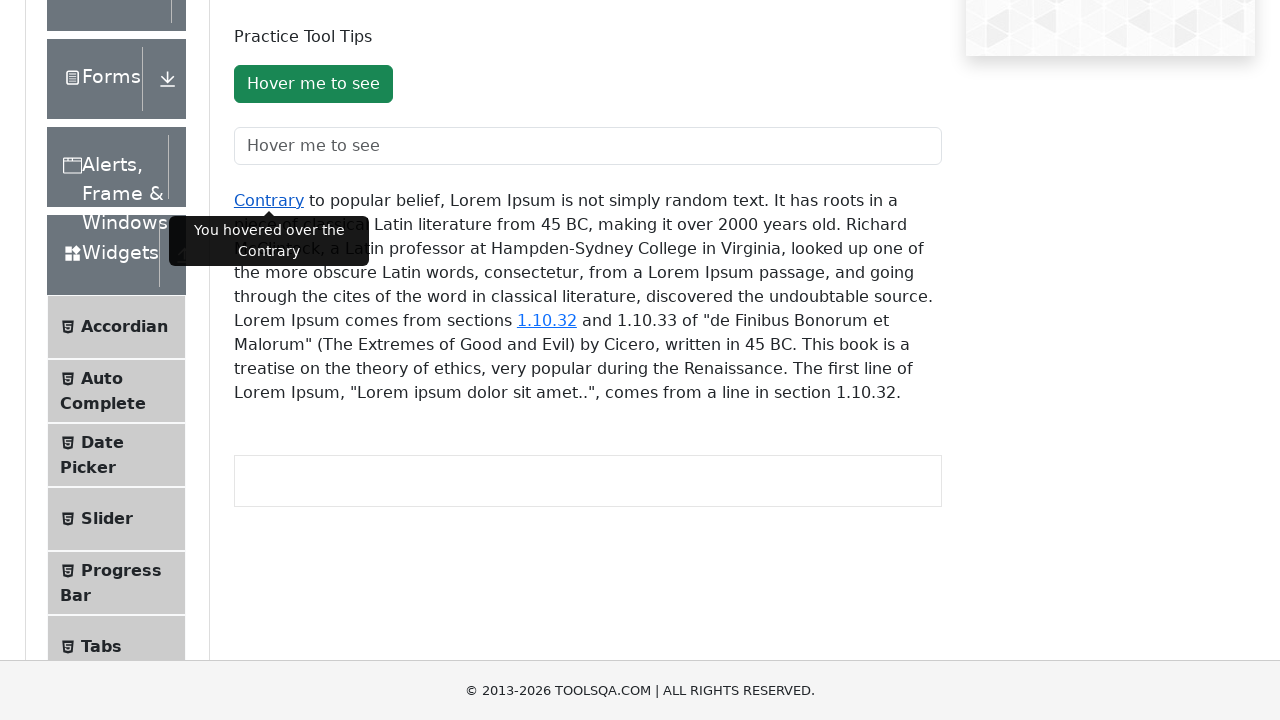

Hovered over the '1.10.32' version link
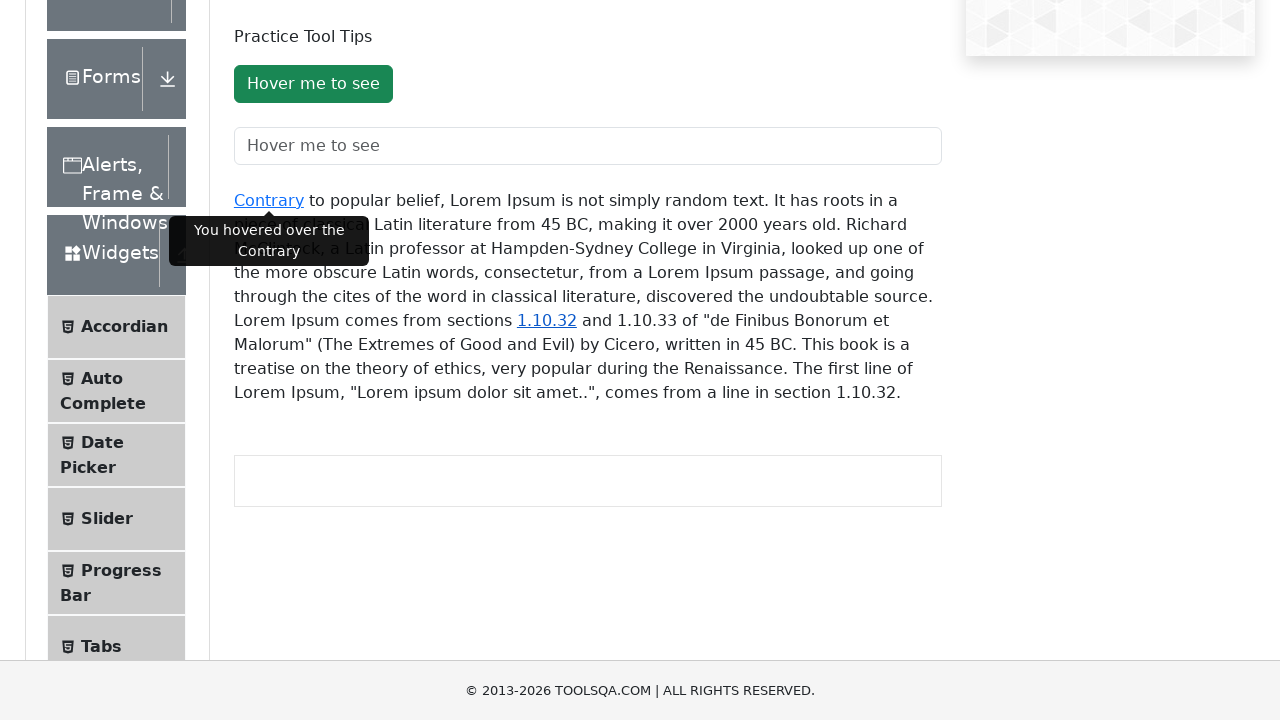

Waited 2 seconds for version link tooltip to appear
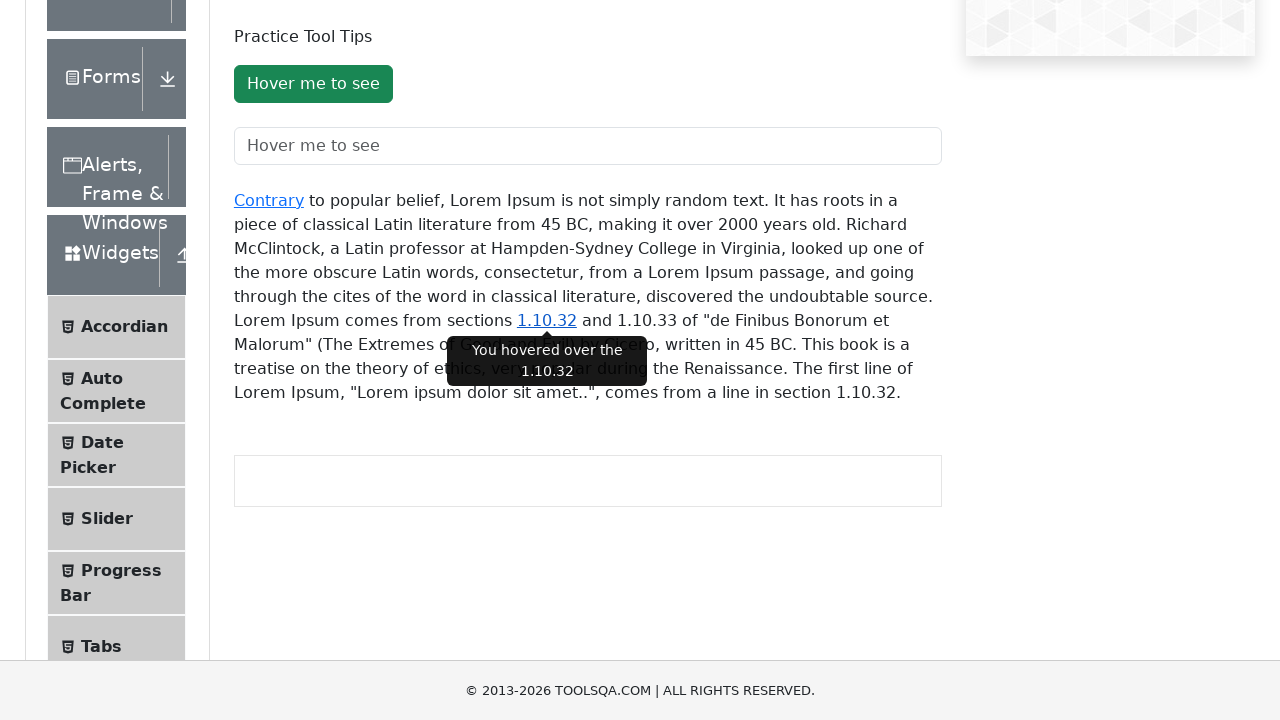

Located the tooltip element for version link
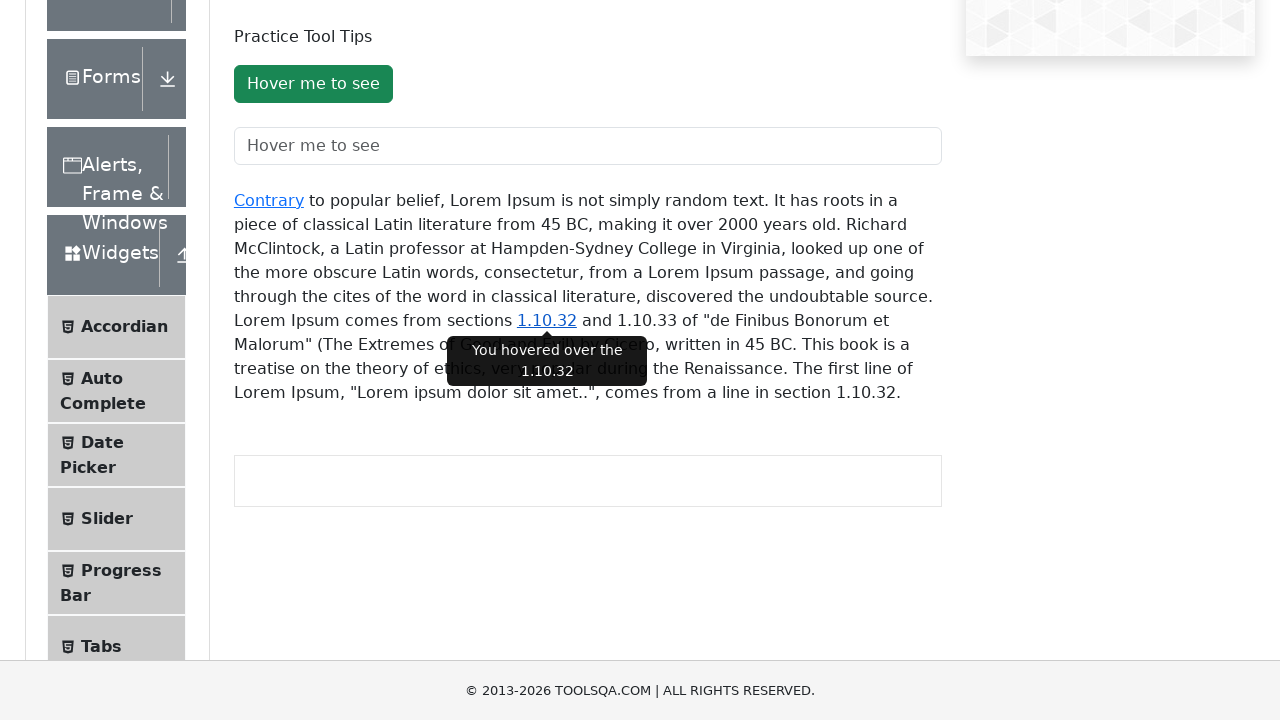

Verified version link tooltip is visible
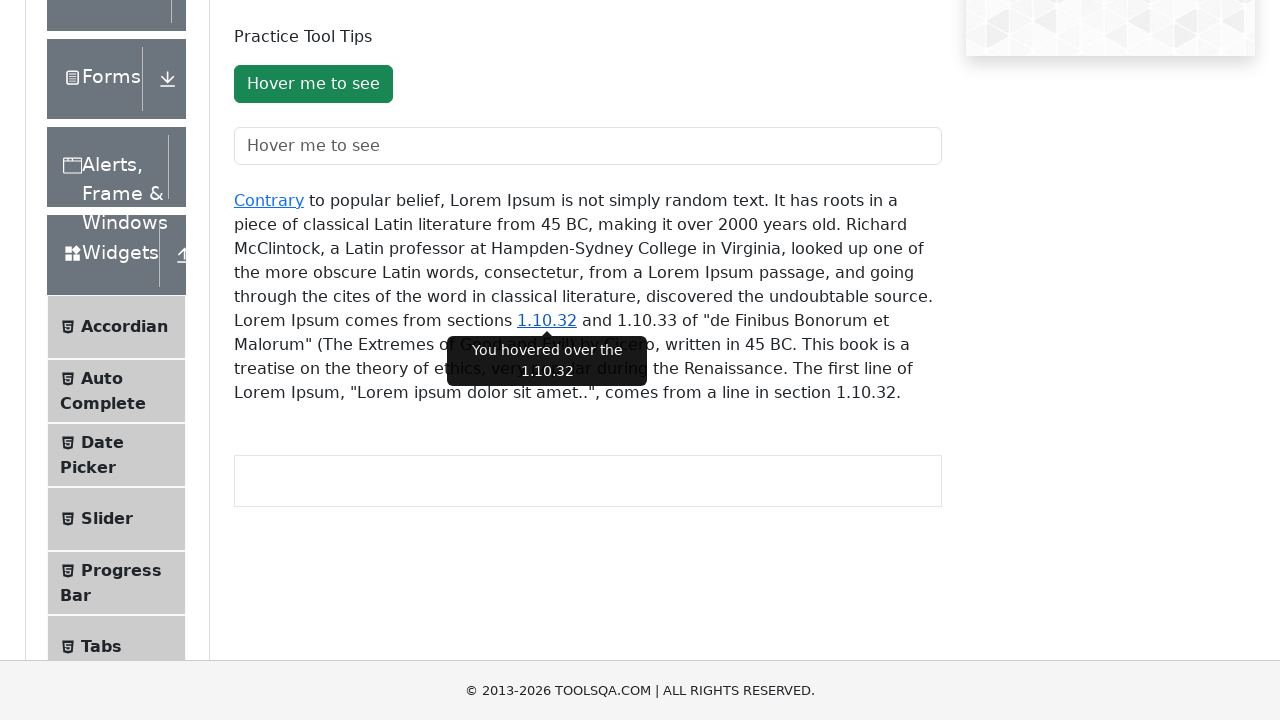

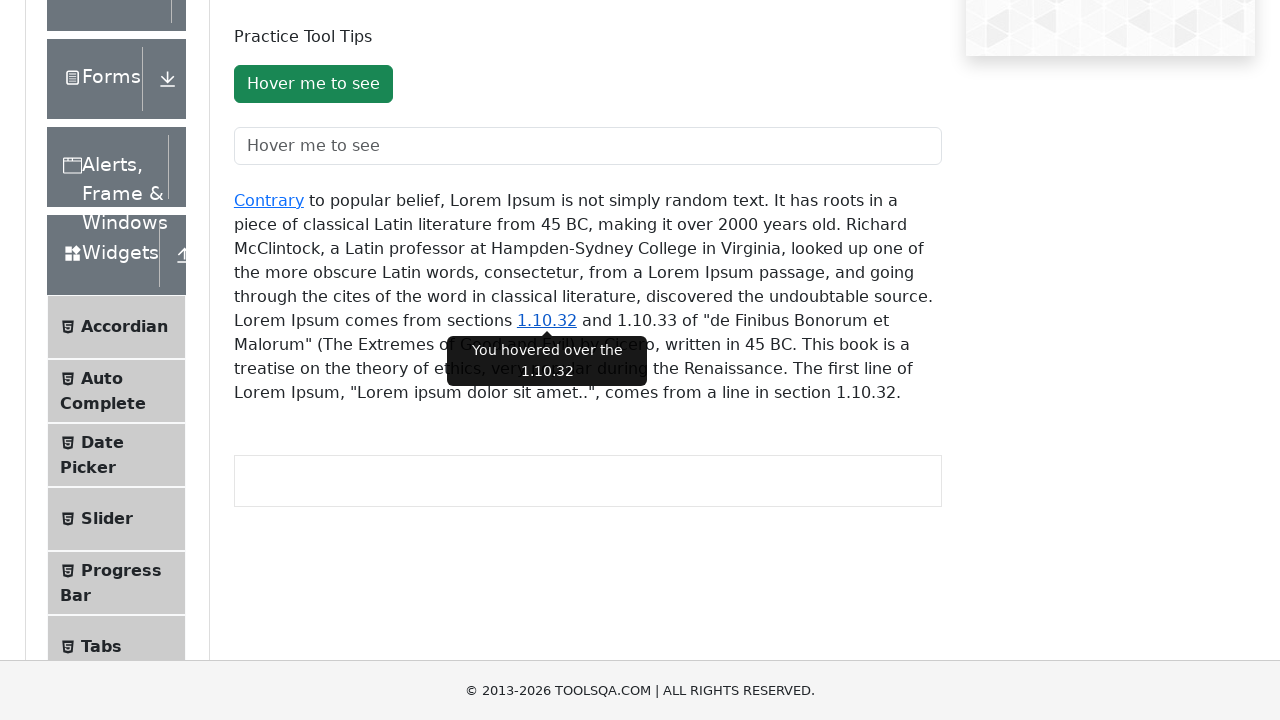